Navigates to the Groww website homepage and takes a screenshot of the page

Starting URL: https://groww.in/

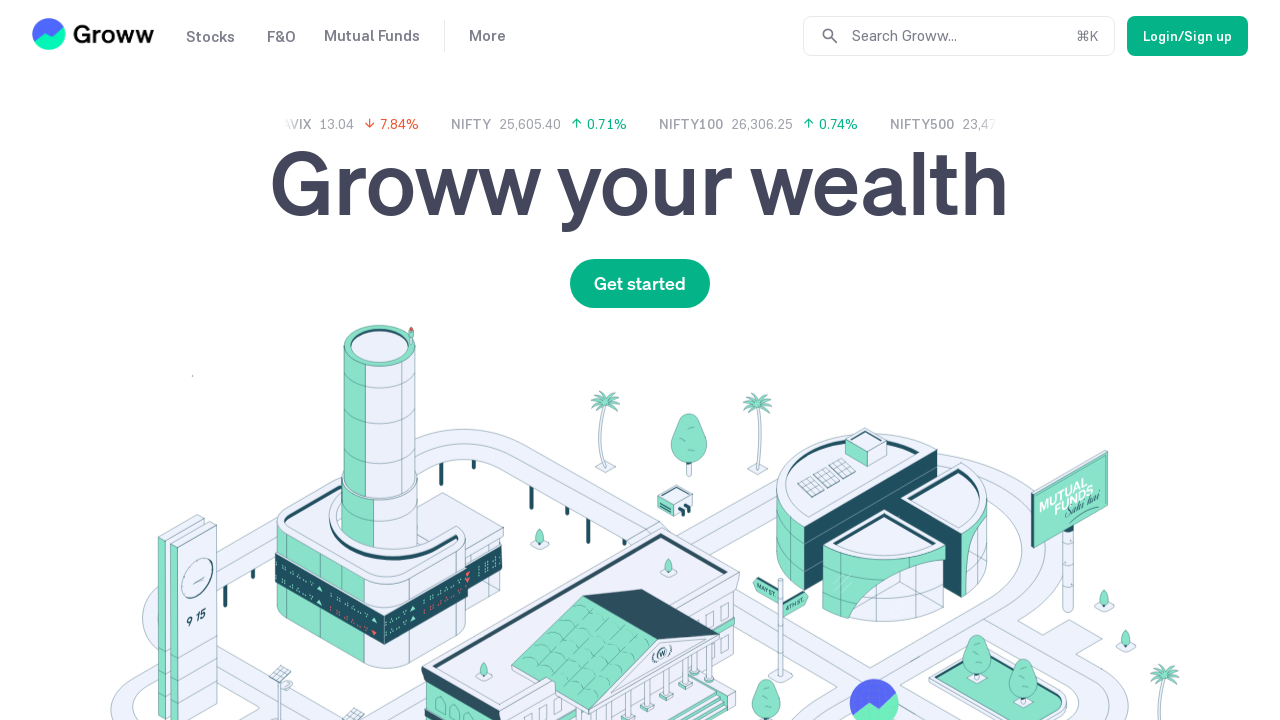

Navigated to Groww website homepage
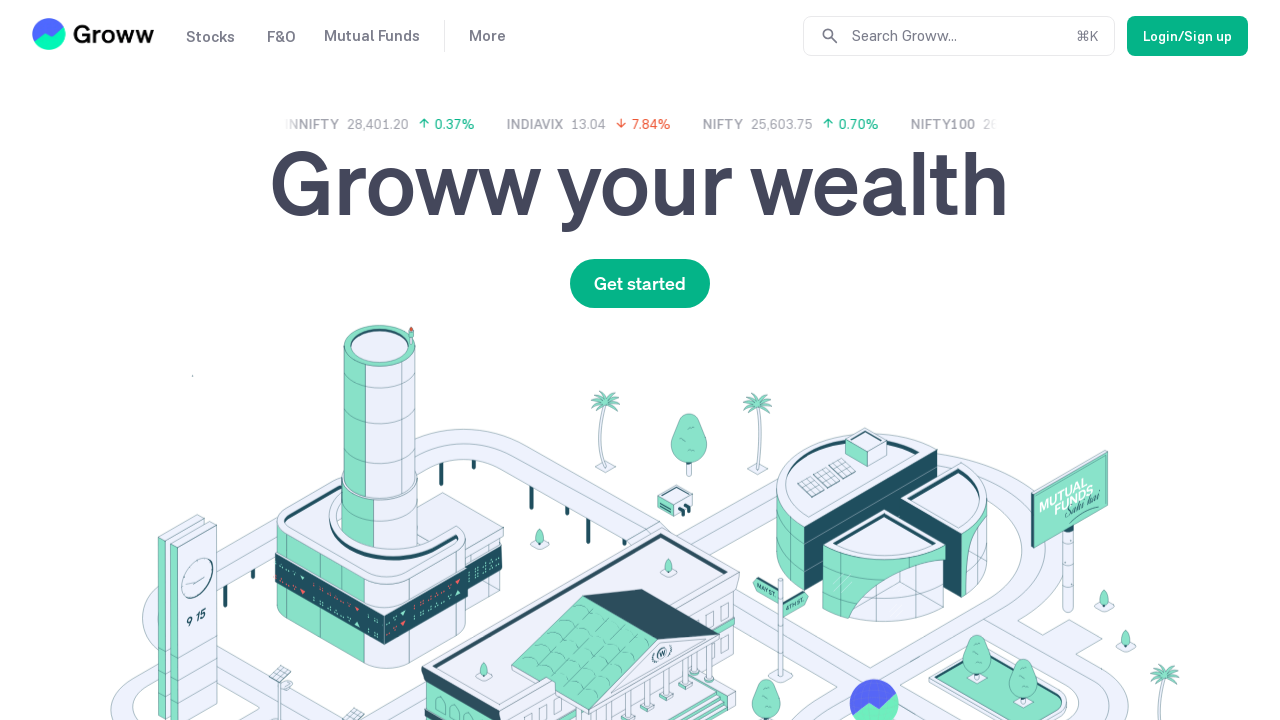

Page fully loaded with network idle state
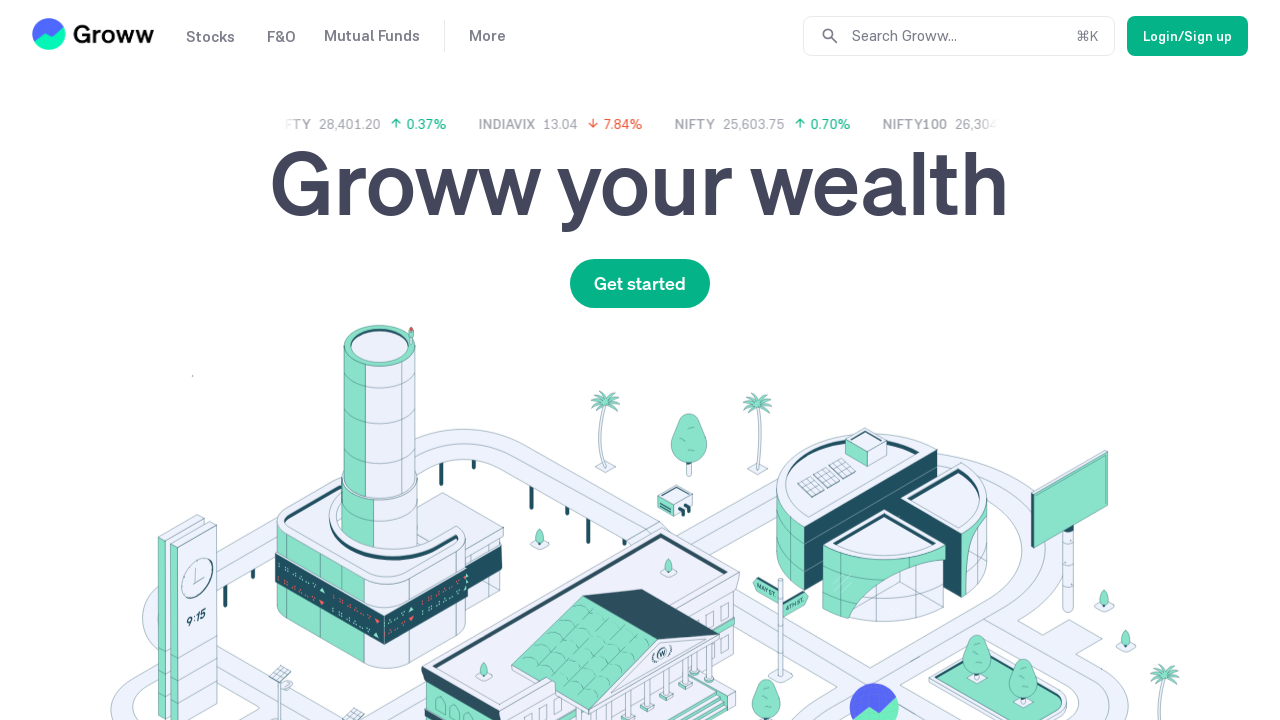

Waited for page rendering to complete
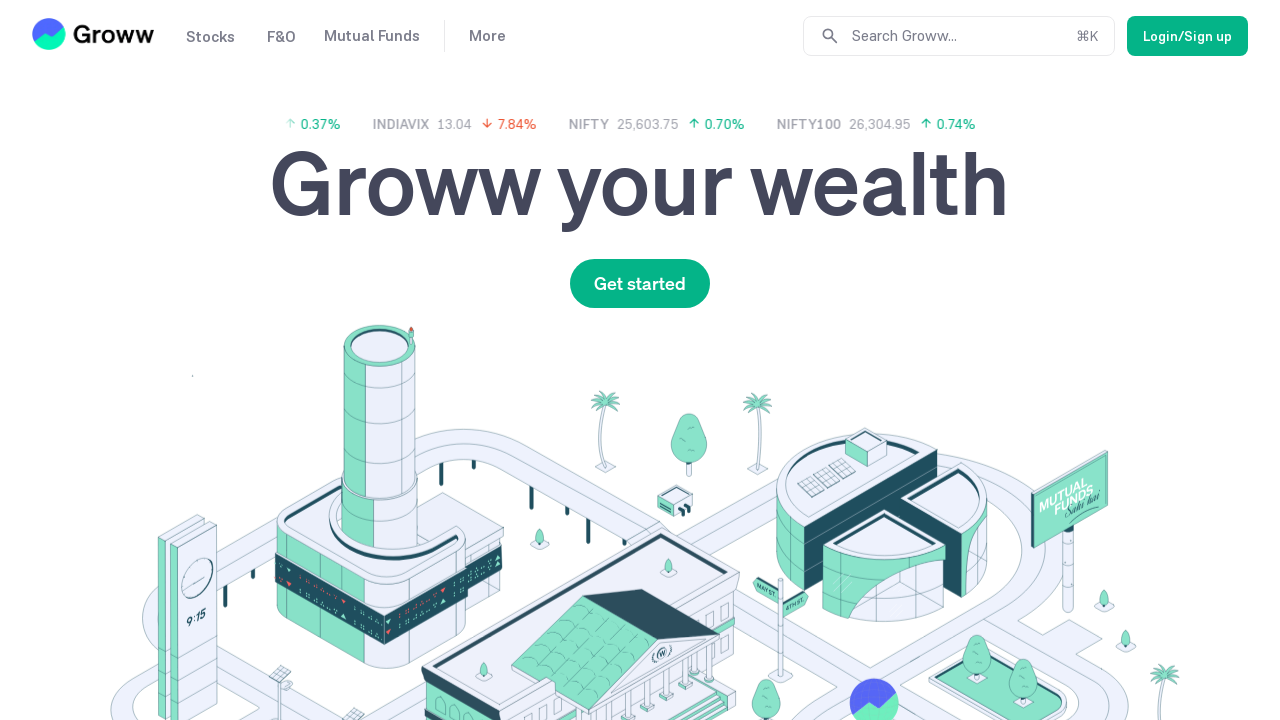

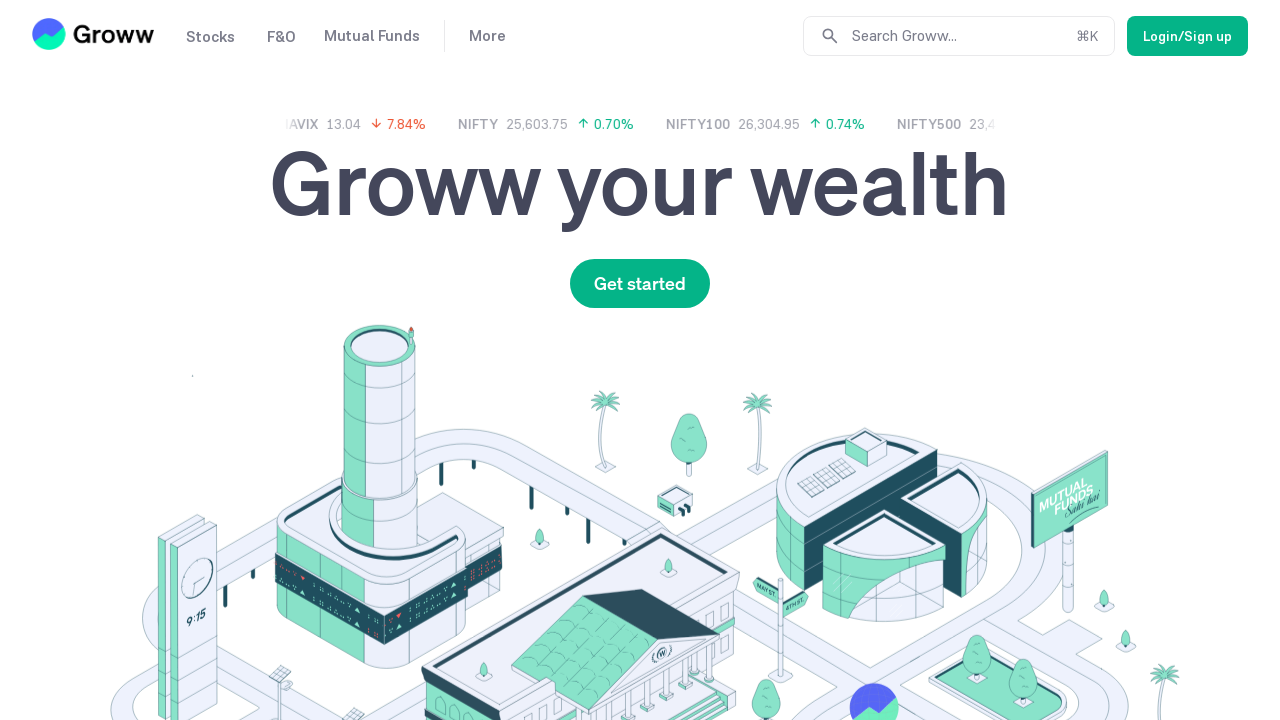